Tests switching between authentication tabs by first clicking the mail tab, then switching to the phone tab and verifying the input placeholder changes to indicate phone input.

Starting URL: https://b2c.passport.rt.ru/

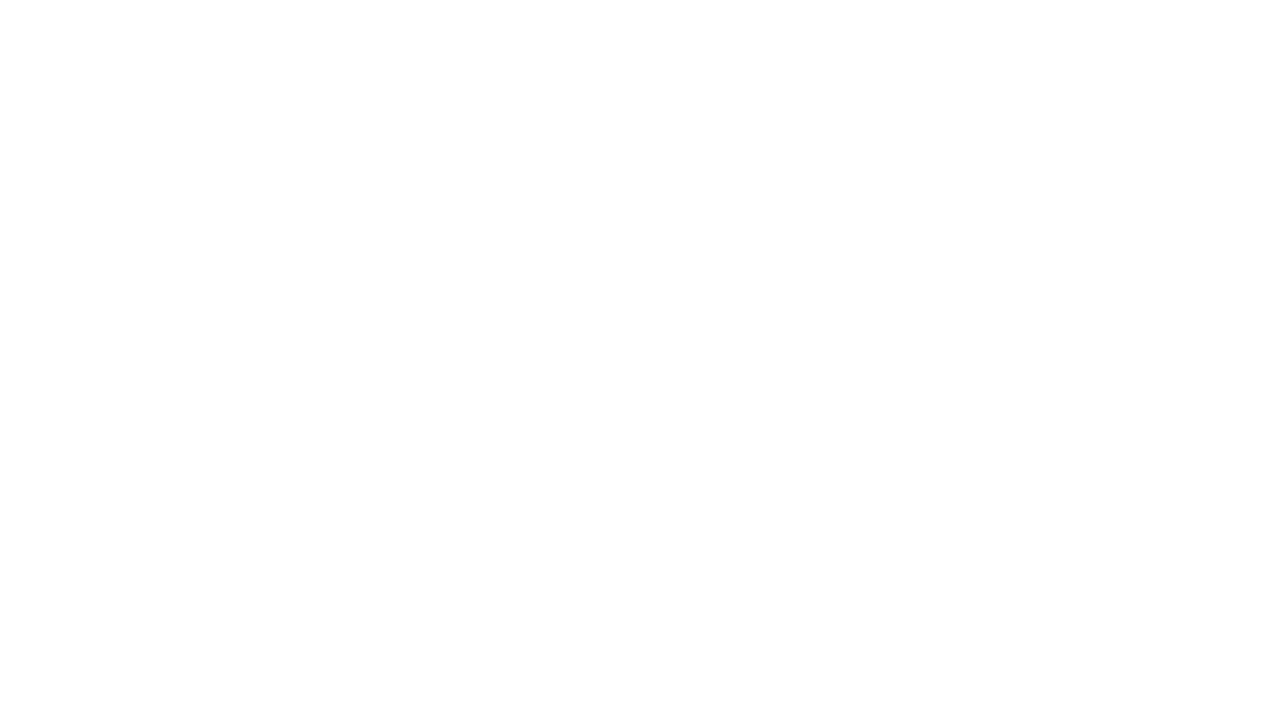

Waited for page body to load
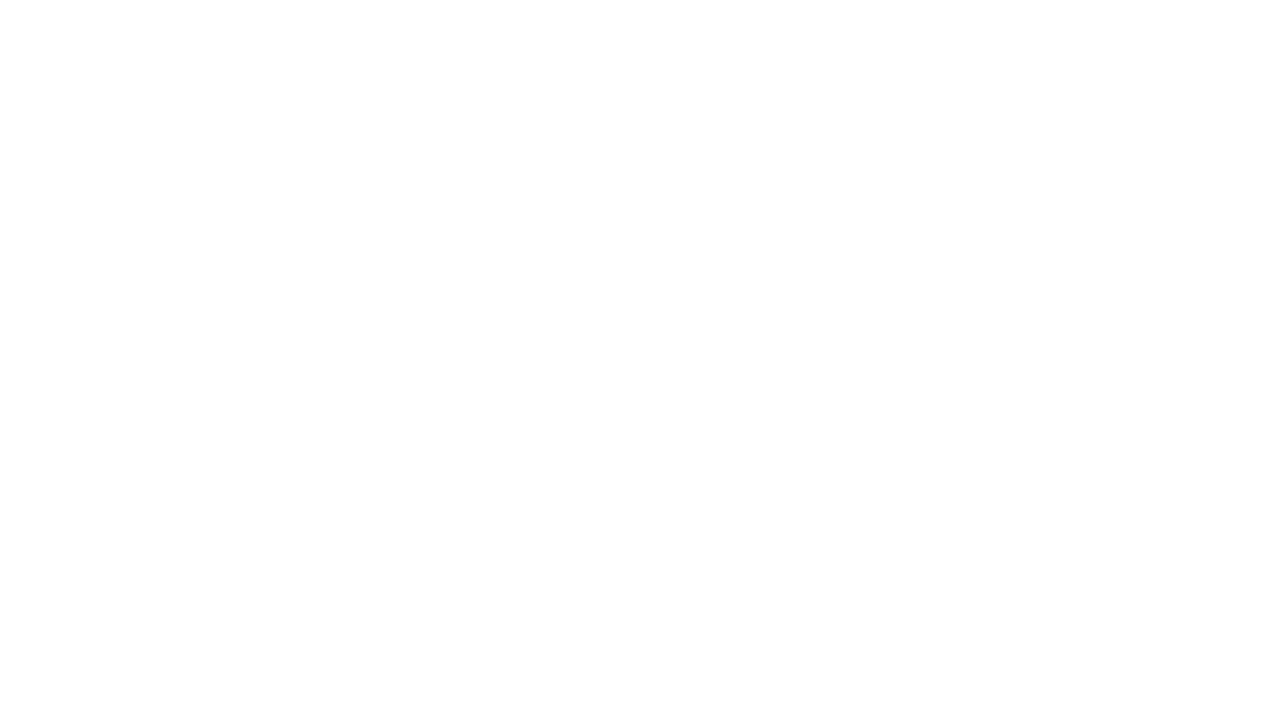

Clicked on mail authentication tab at (870, 171) on #t-btn-tab-mail
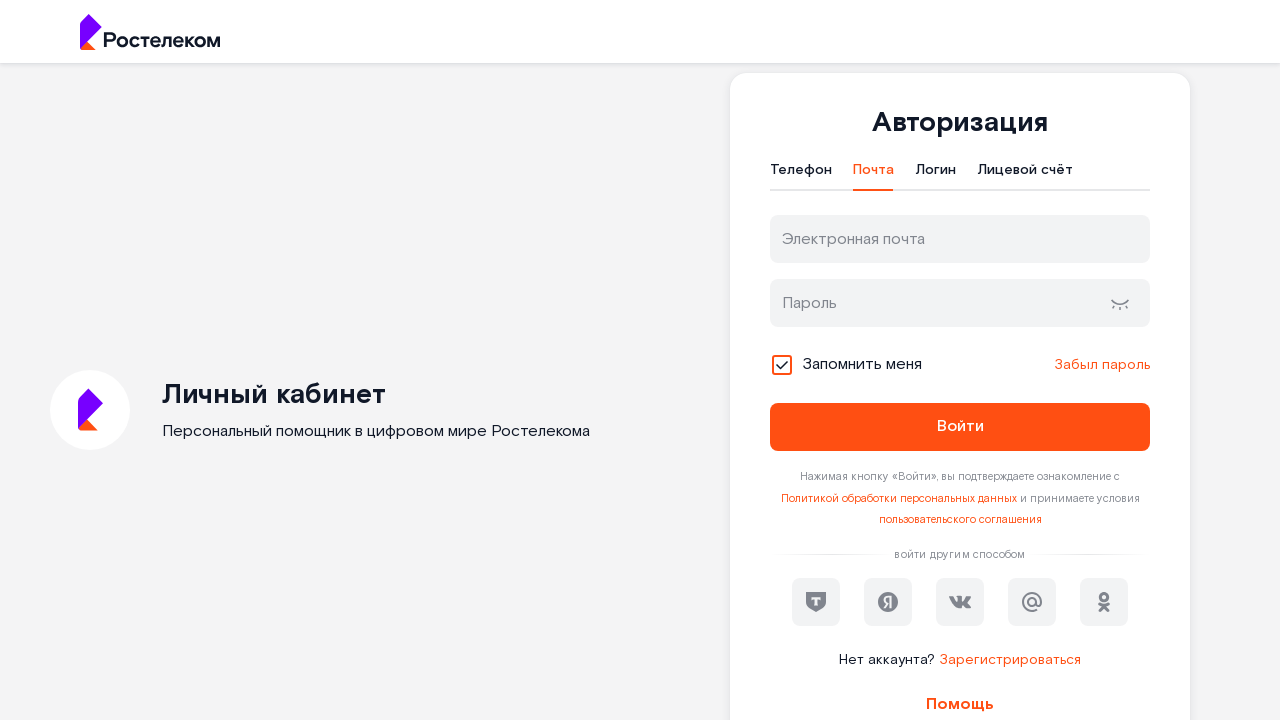

Waited 1 second for mail tab to fully load
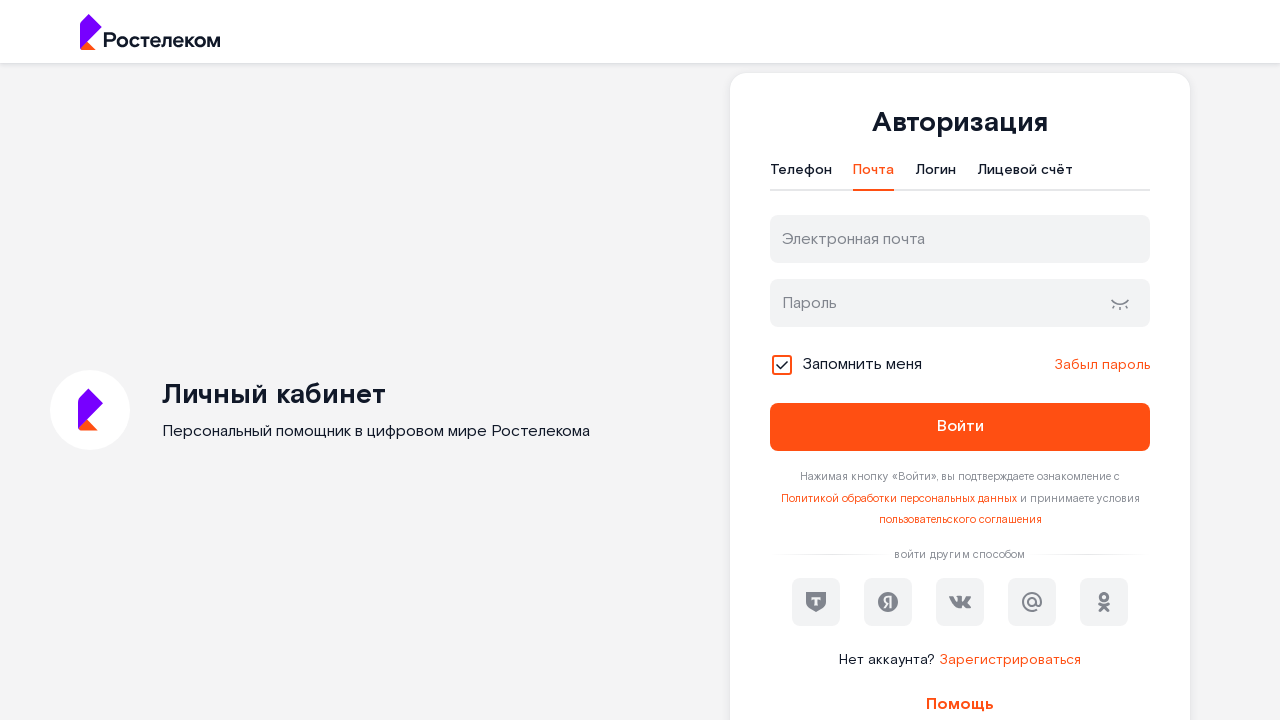

Clicked on phone authentication tab at (801, 175) on #t-btn-tab-phone
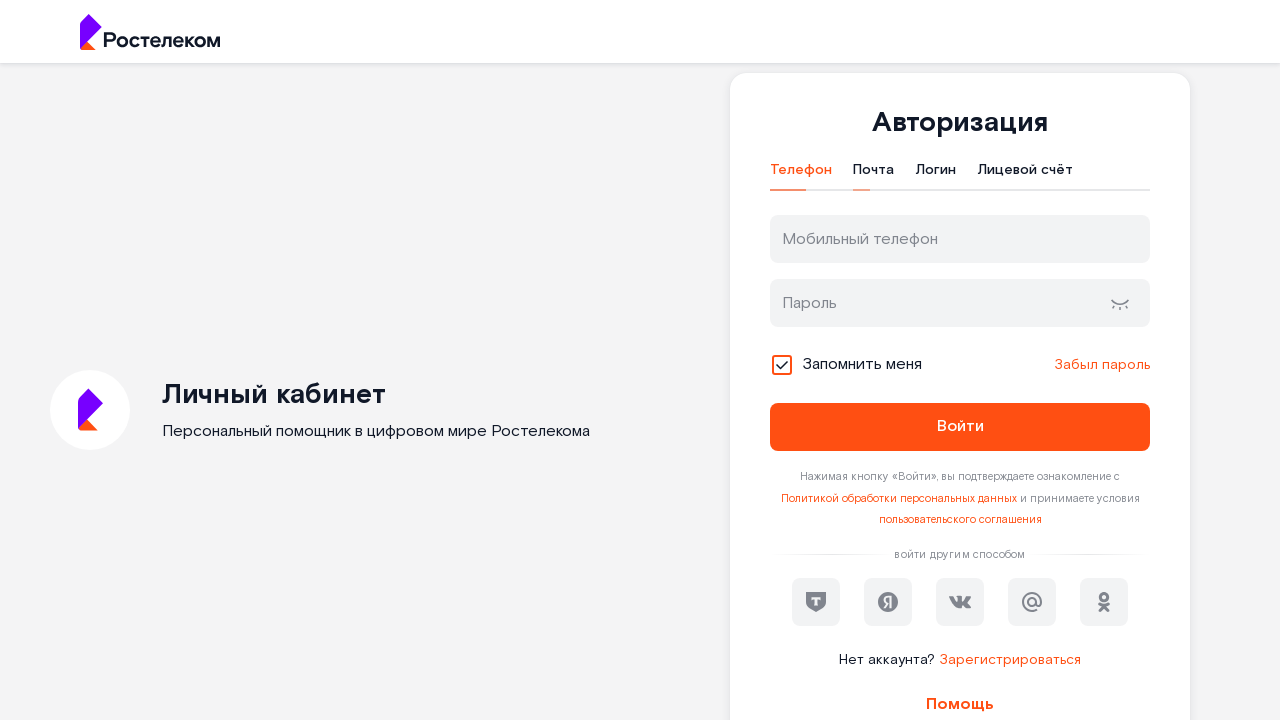

Verified username input field is present on phone tab
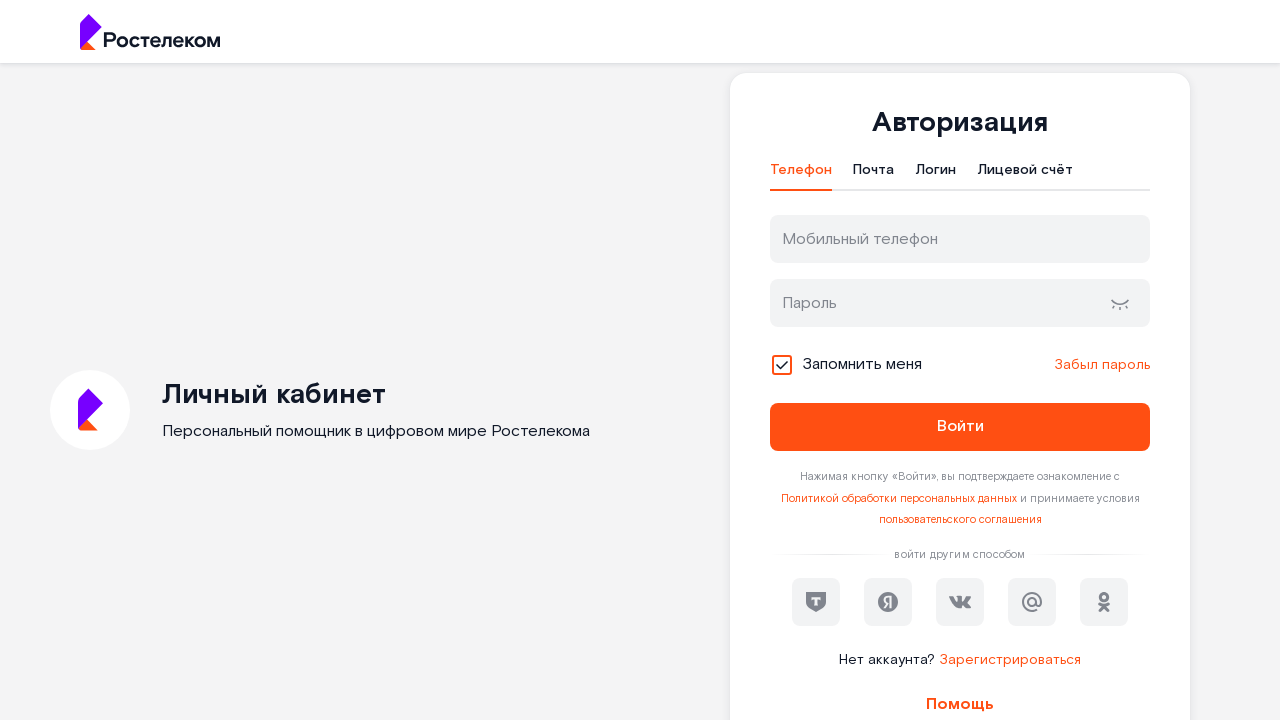

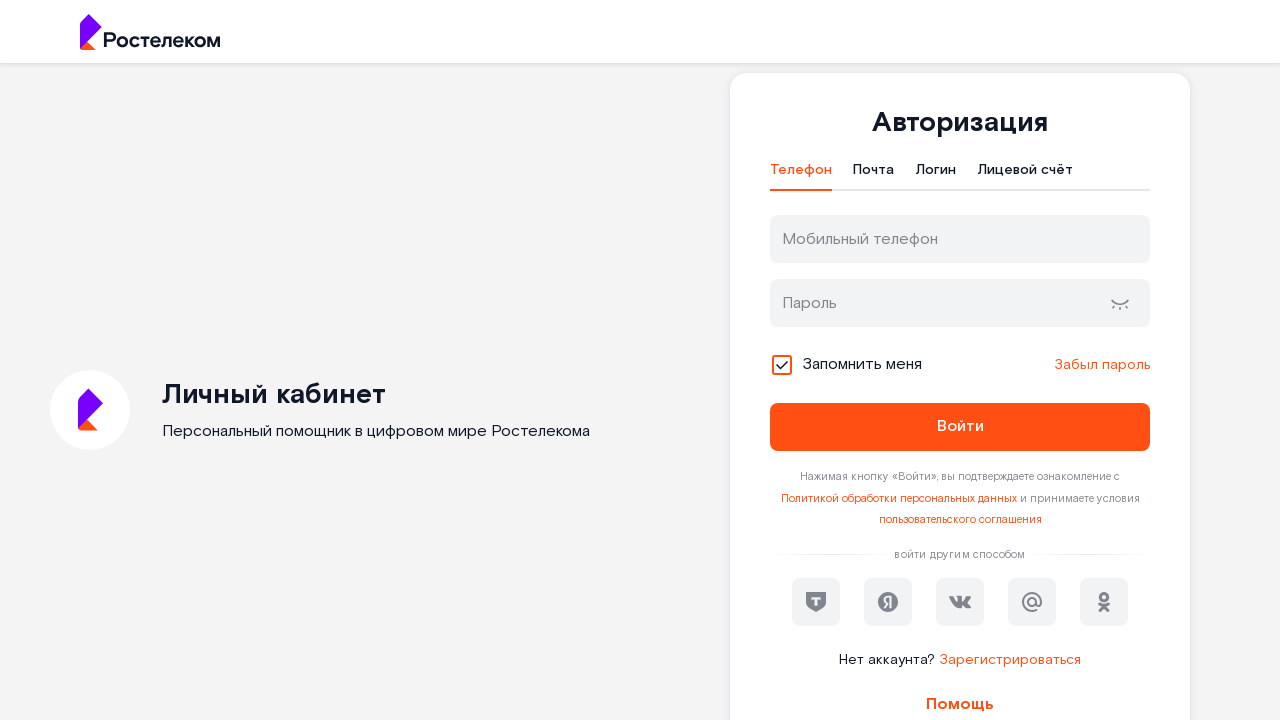